Simple test that navigates to YouTube homepage

Starting URL: https://www.youtube.com/

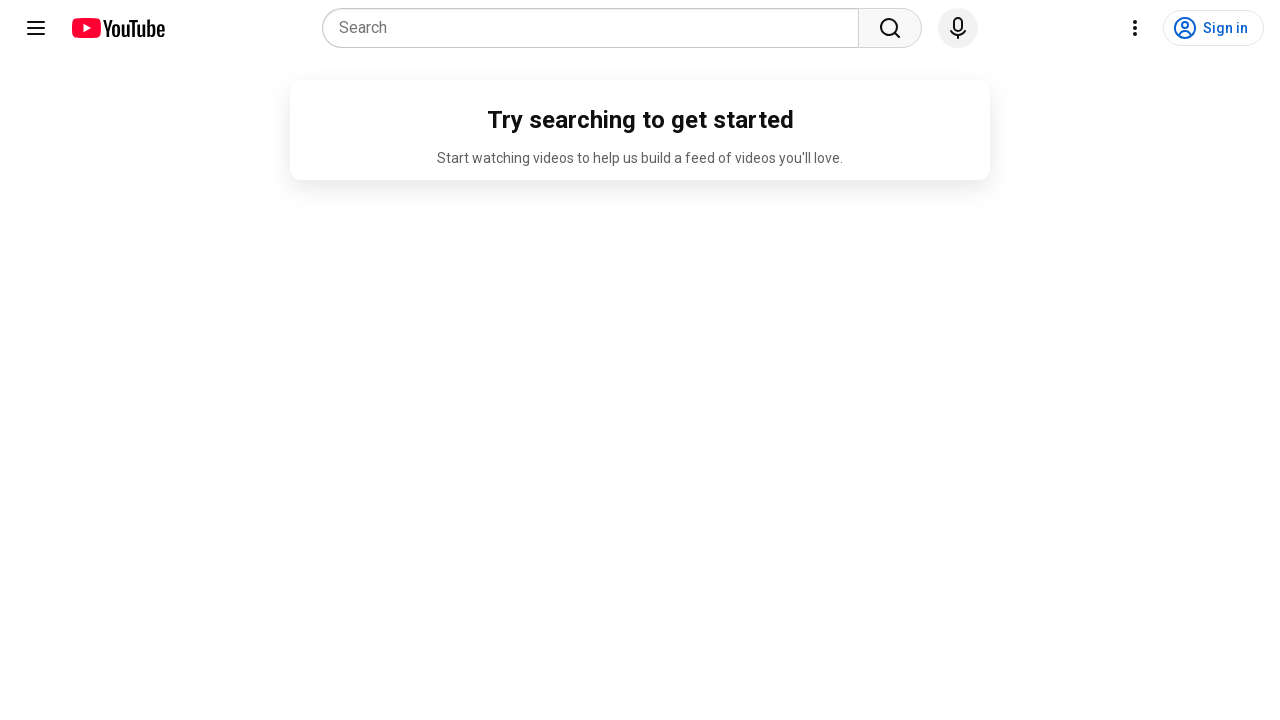

Navigated to YouTube homepage
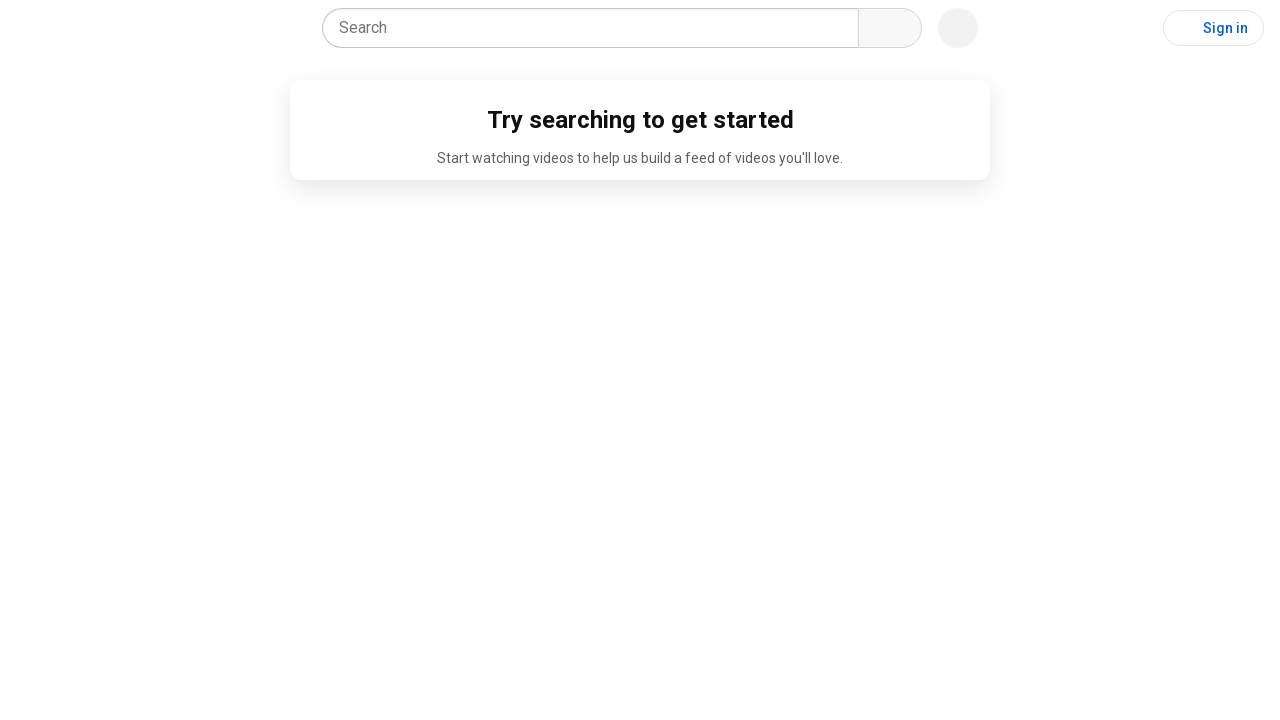

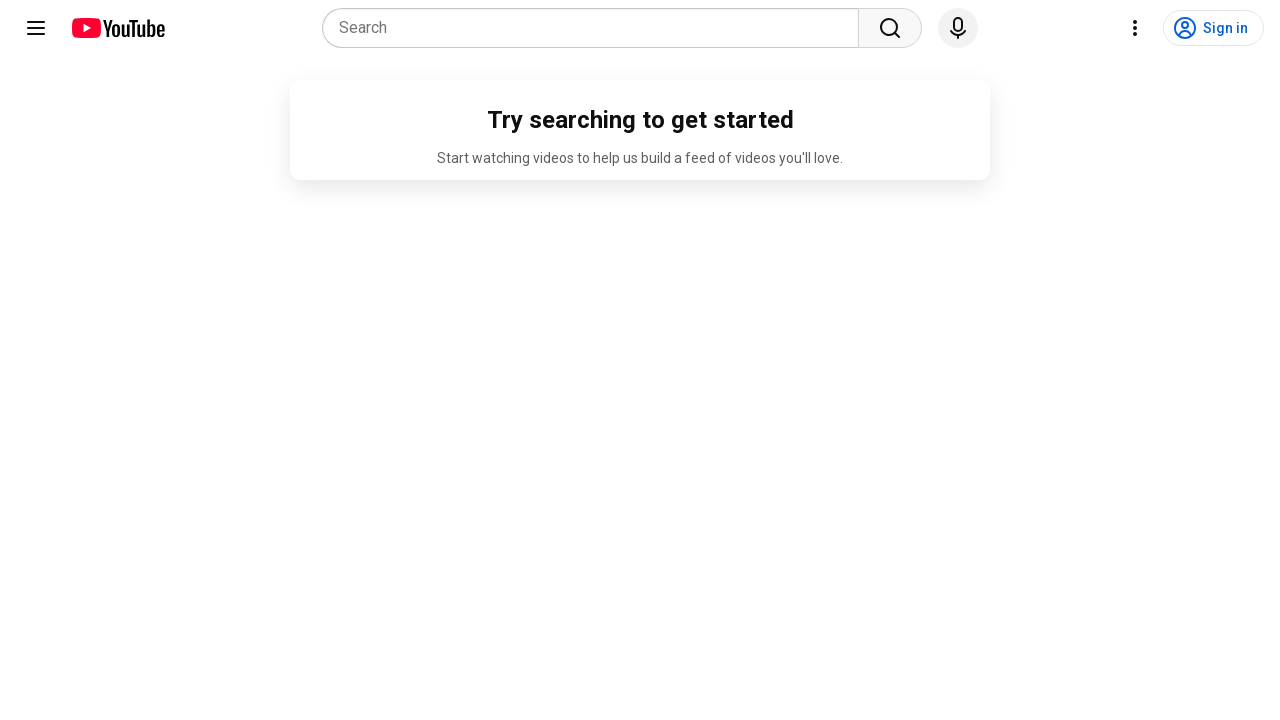